Tests JavaScript alert handling by opening alerts page in a new window and interacting with different types of alerts (simple, confirmation, and prompt alerts)

Starting URL: https://the-internet.herokuapp.com/

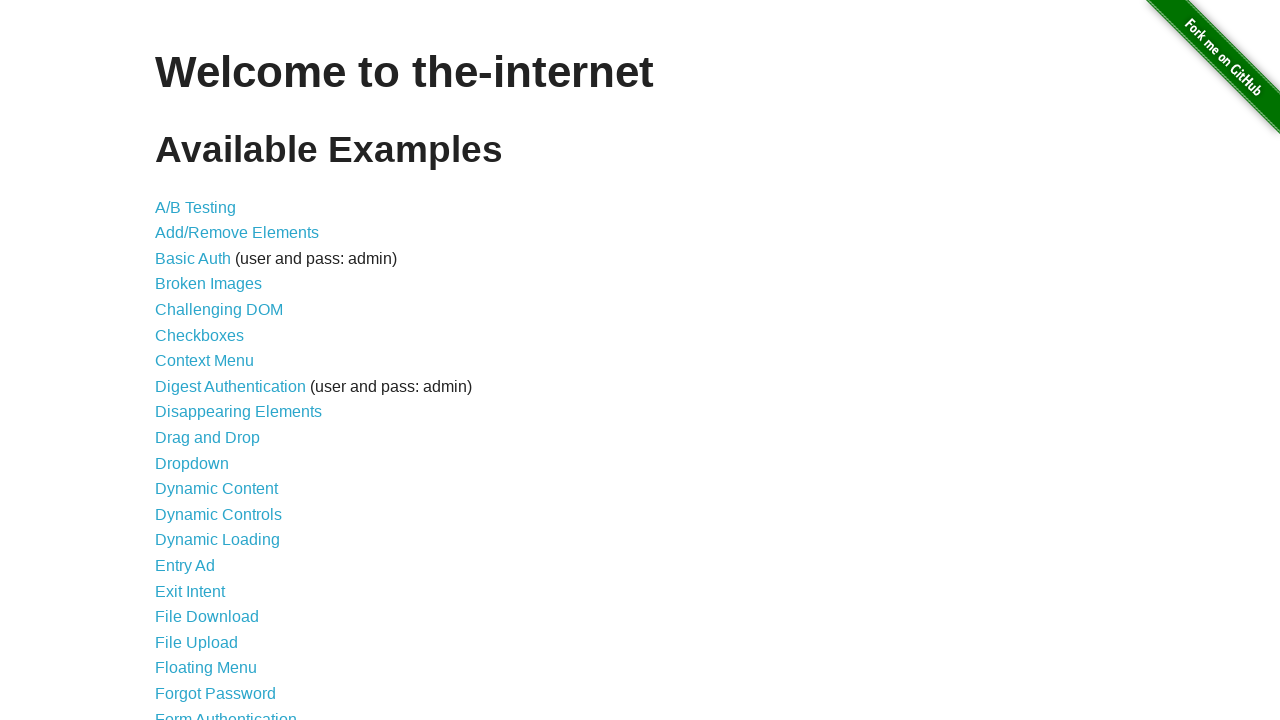

Pressed Shift key down
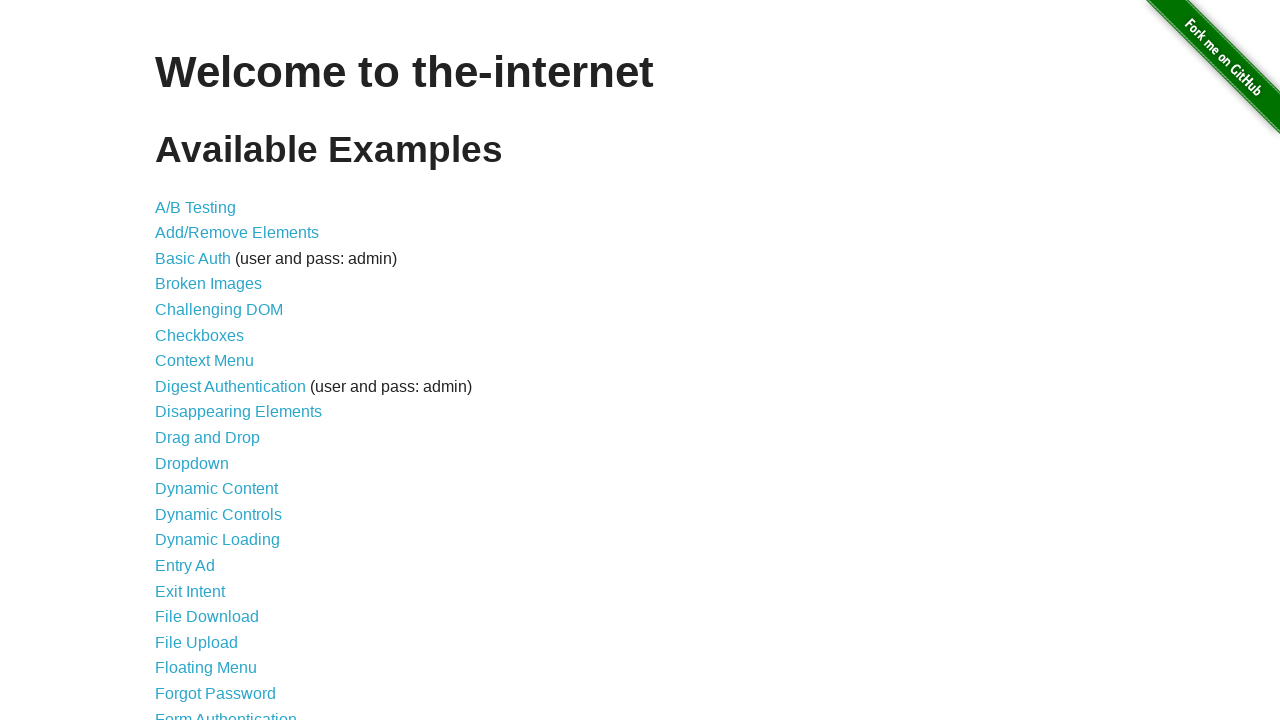

Clicked JavaScript Alerts link with Shift to open in new window at (214, 361) on xpath=//a[text()='JavaScript Alerts']
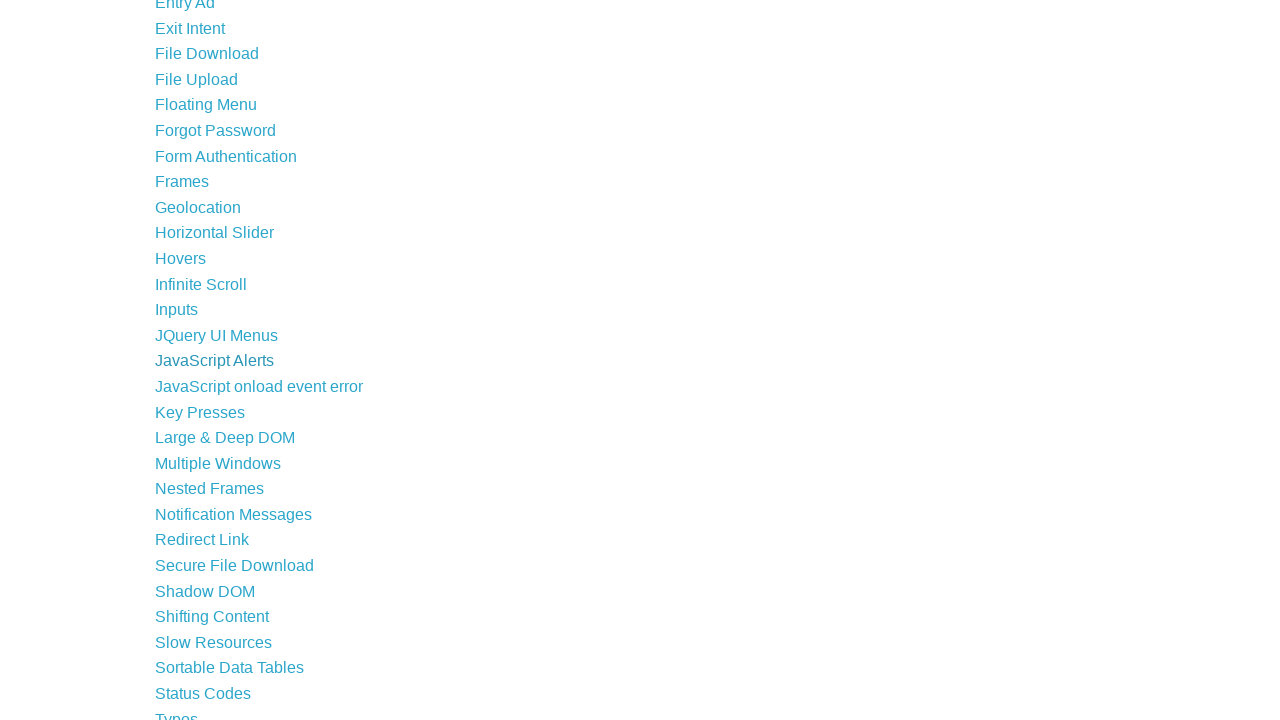

Released Shift key
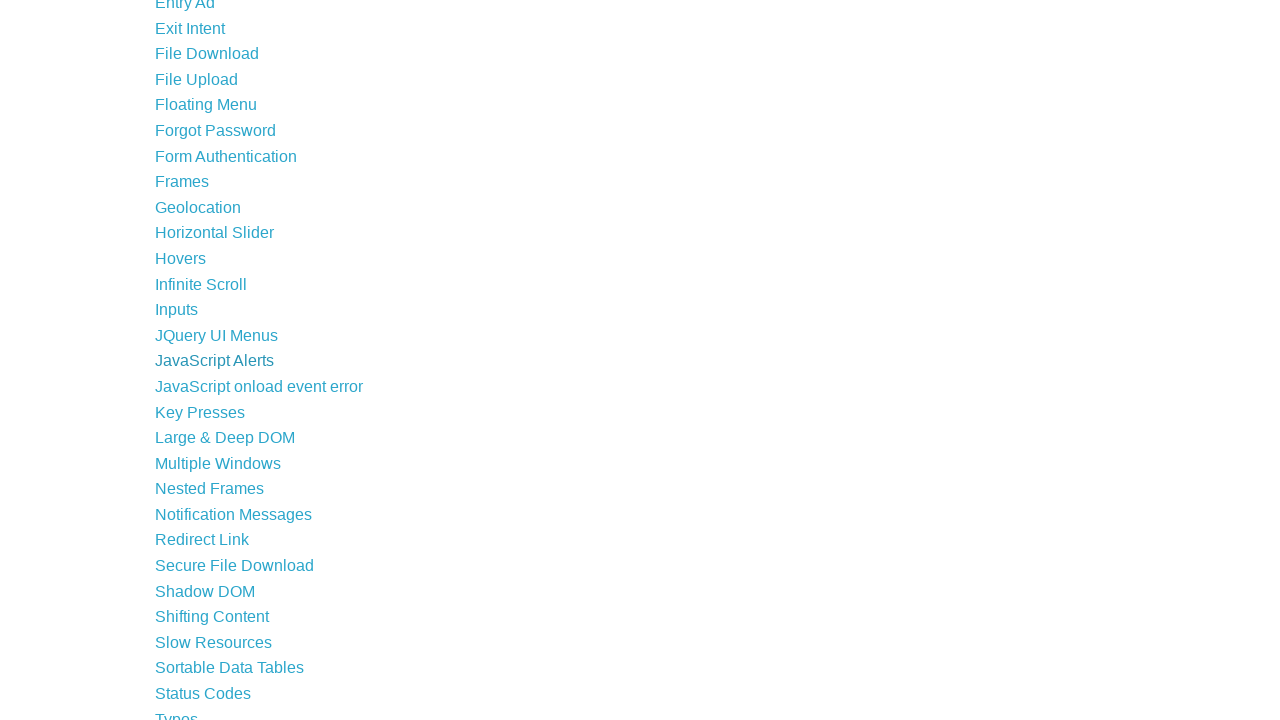

Switched to newly opened window/tab
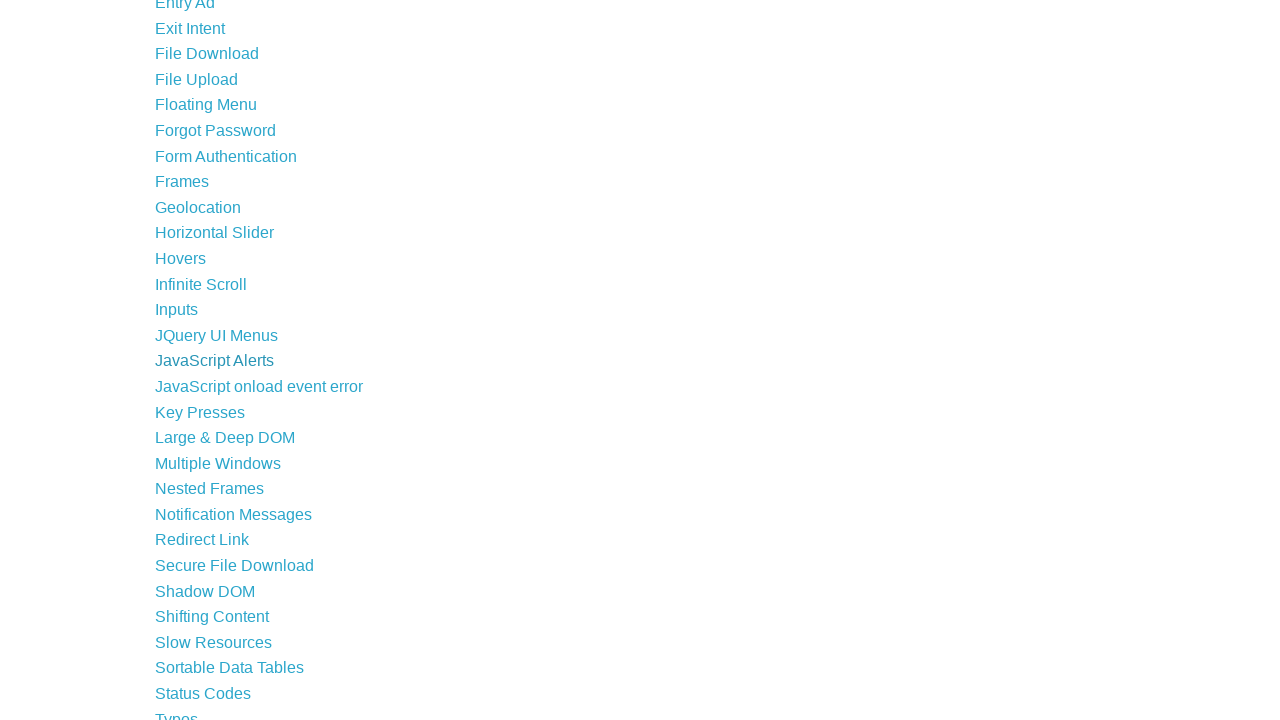

Set page reference to new window
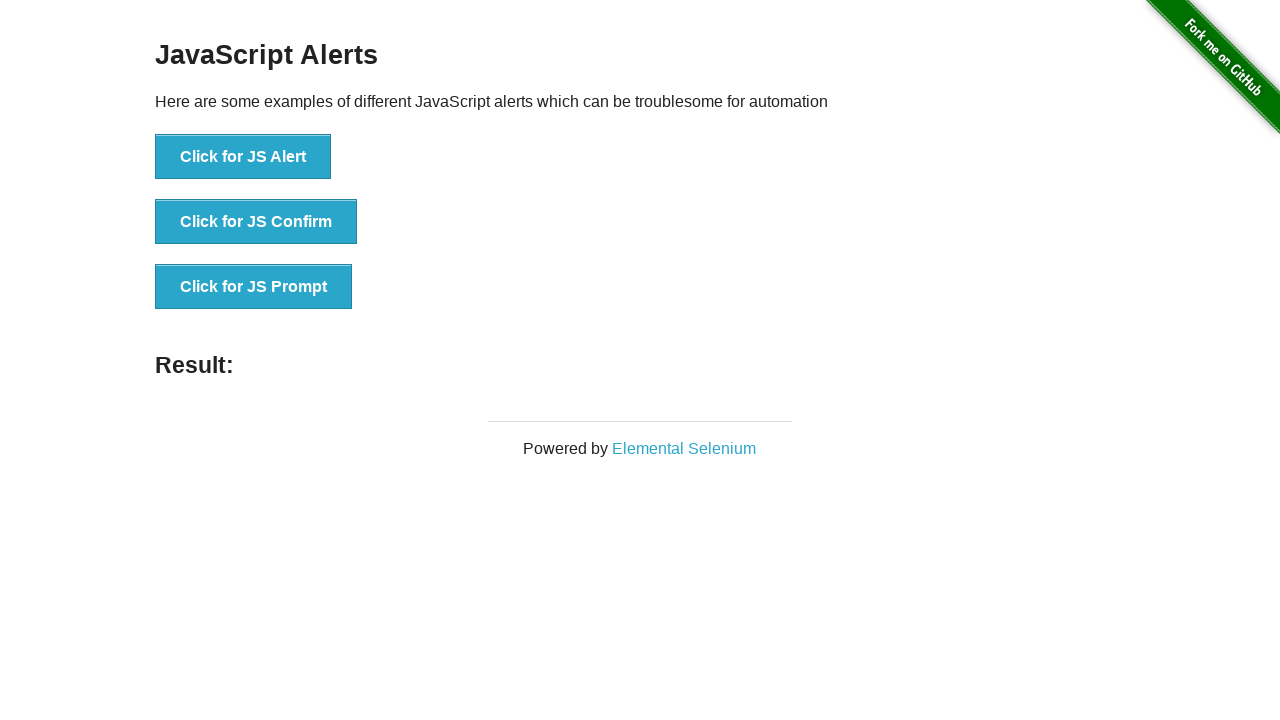

Clicked button to trigger simple JavaScript alert at (243, 157) on xpath=//button[@onclick='jsAlert()']
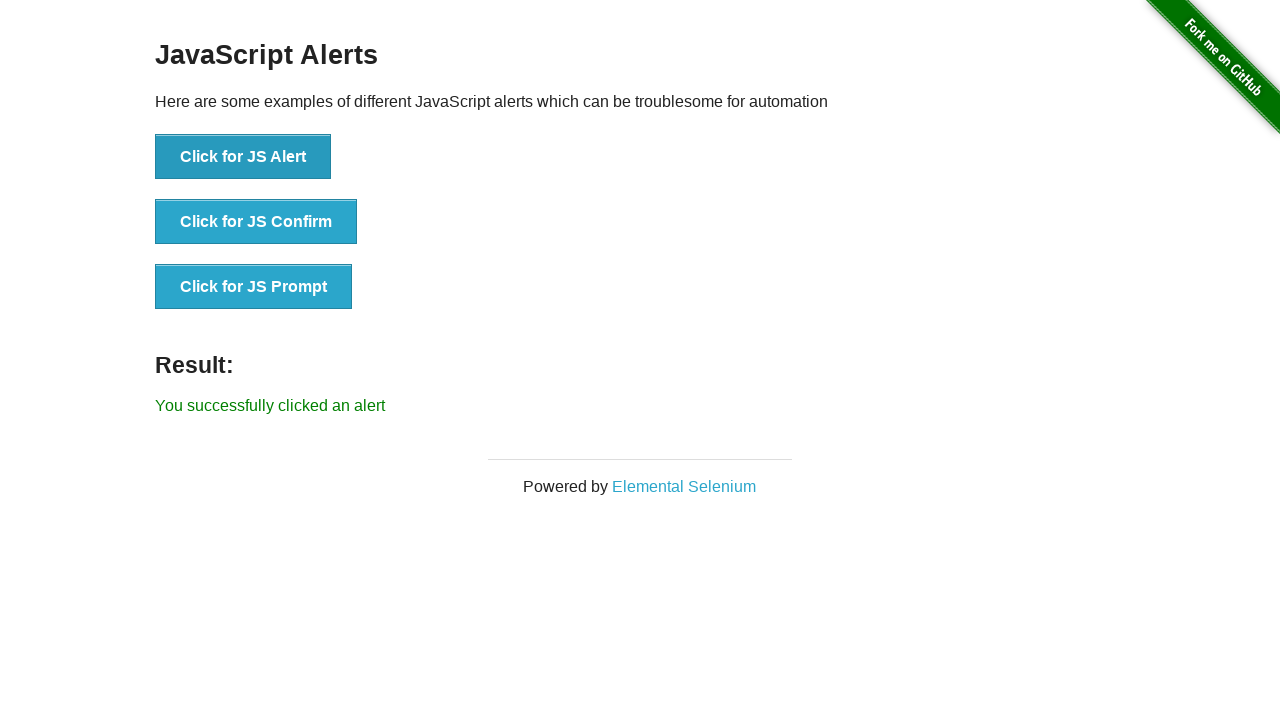

Accepted simple JavaScript alert
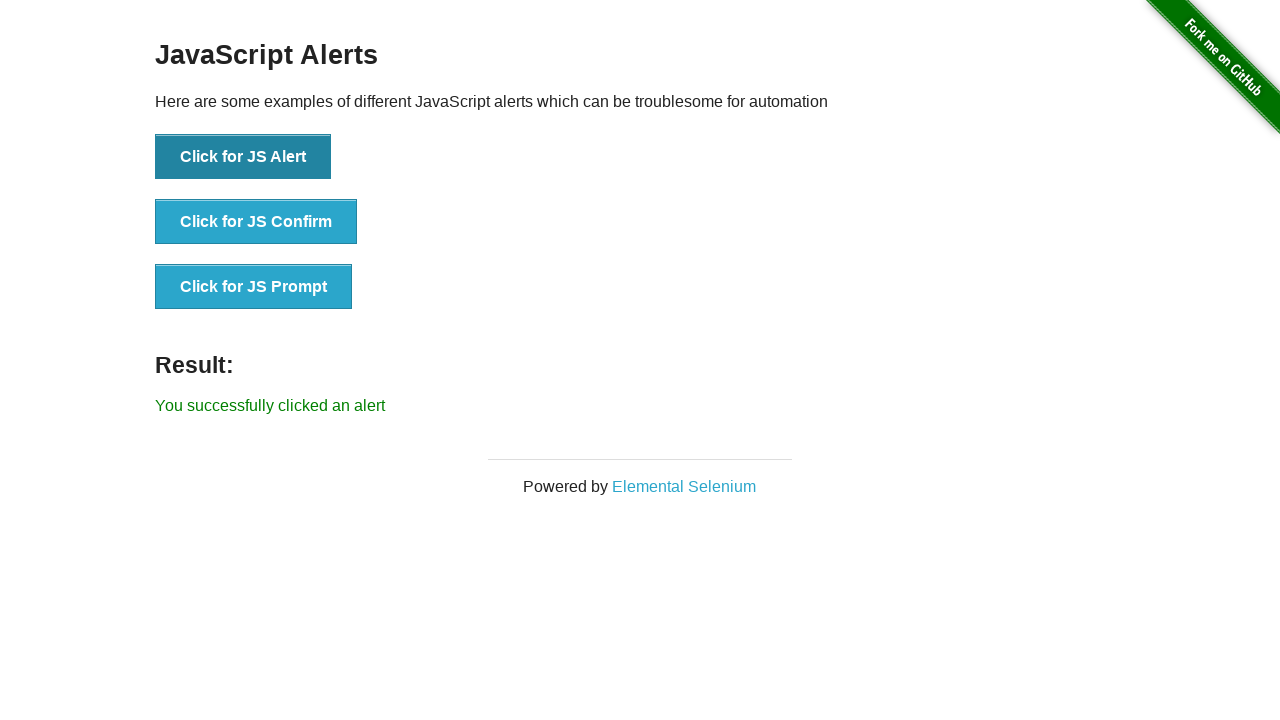

Clicked button to trigger confirmation alert at (256, 222) on xpath=//button[@onclick='jsConfirm()']
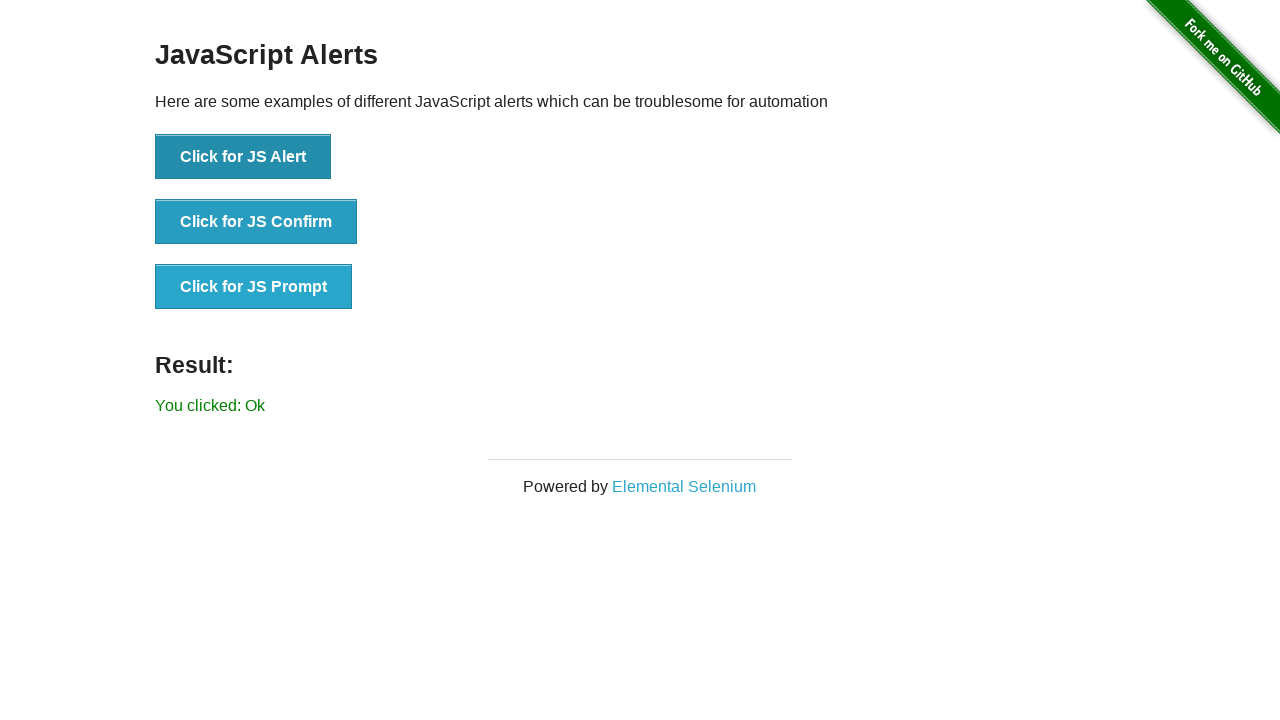

Dismissed confirmation alert
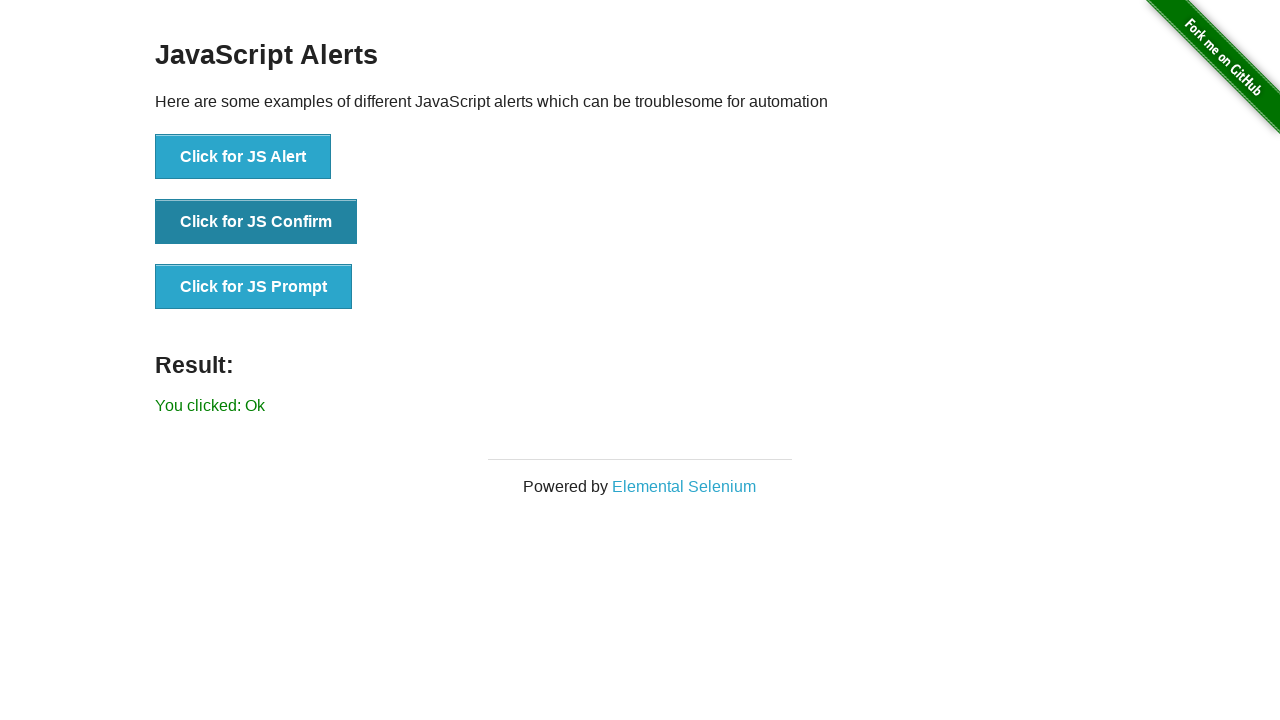

Clicked button to trigger prompt alert at (254, 287) on xpath=//button[@onclick='jsPrompt()']
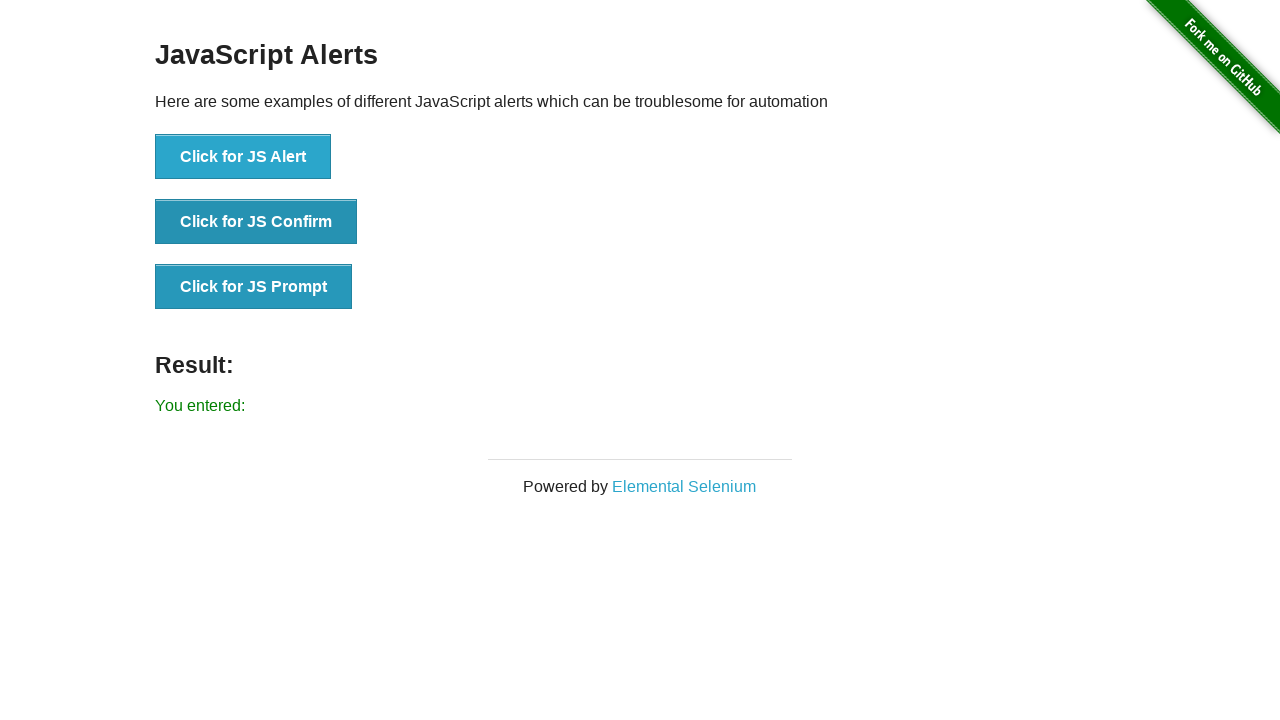

Accepted prompt alert with text 'Hello World'
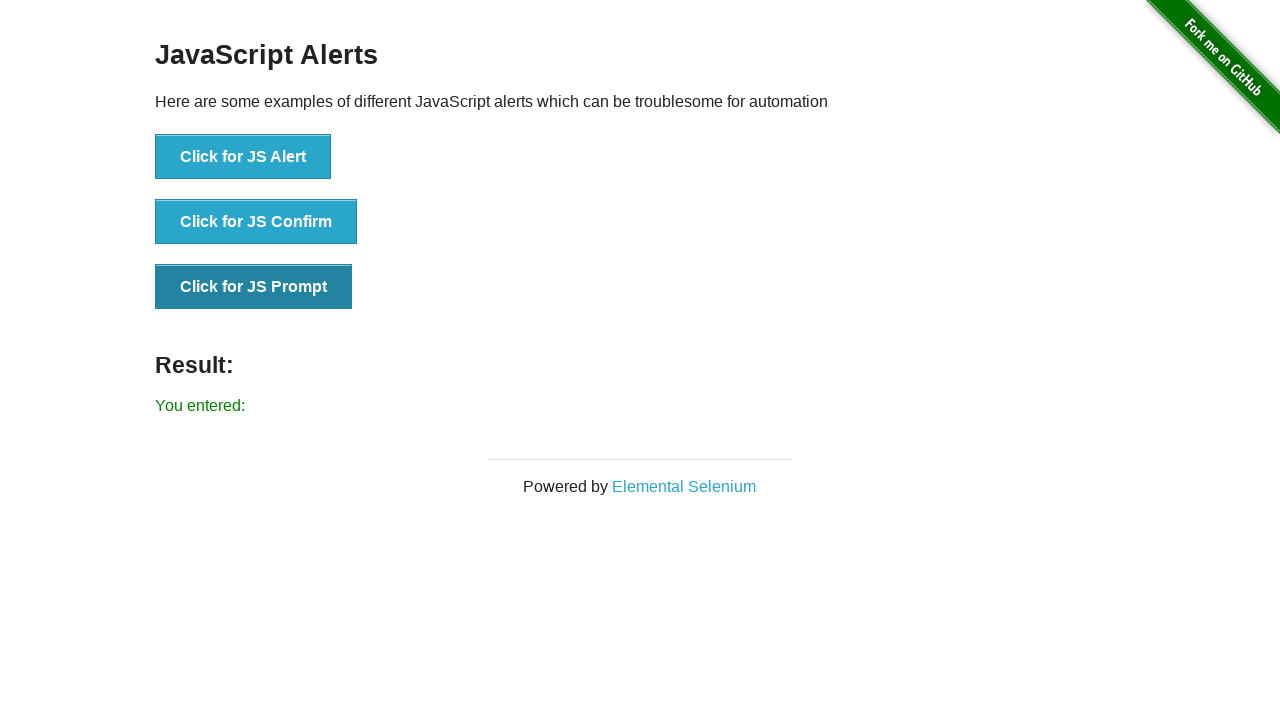

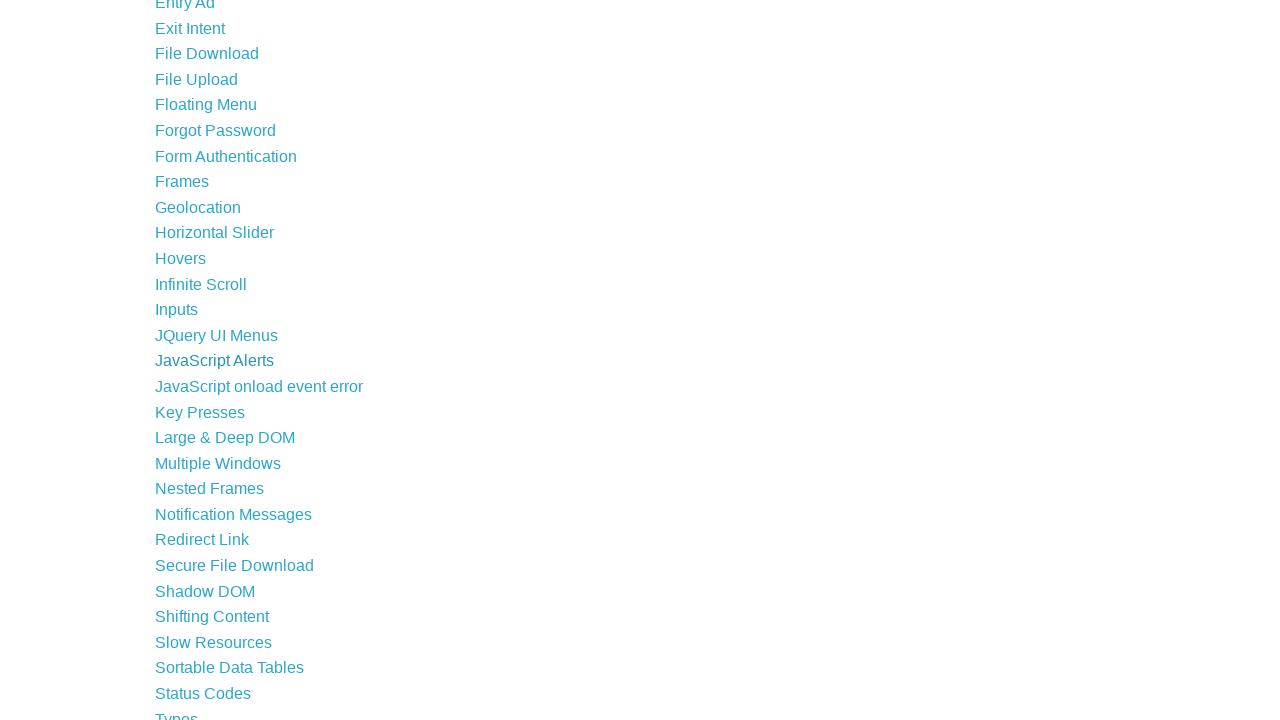